Tests filling out the text box form with full name, email, and addresses, then submitting and verifying the output

Starting URL: https://demoqa.com/text-box

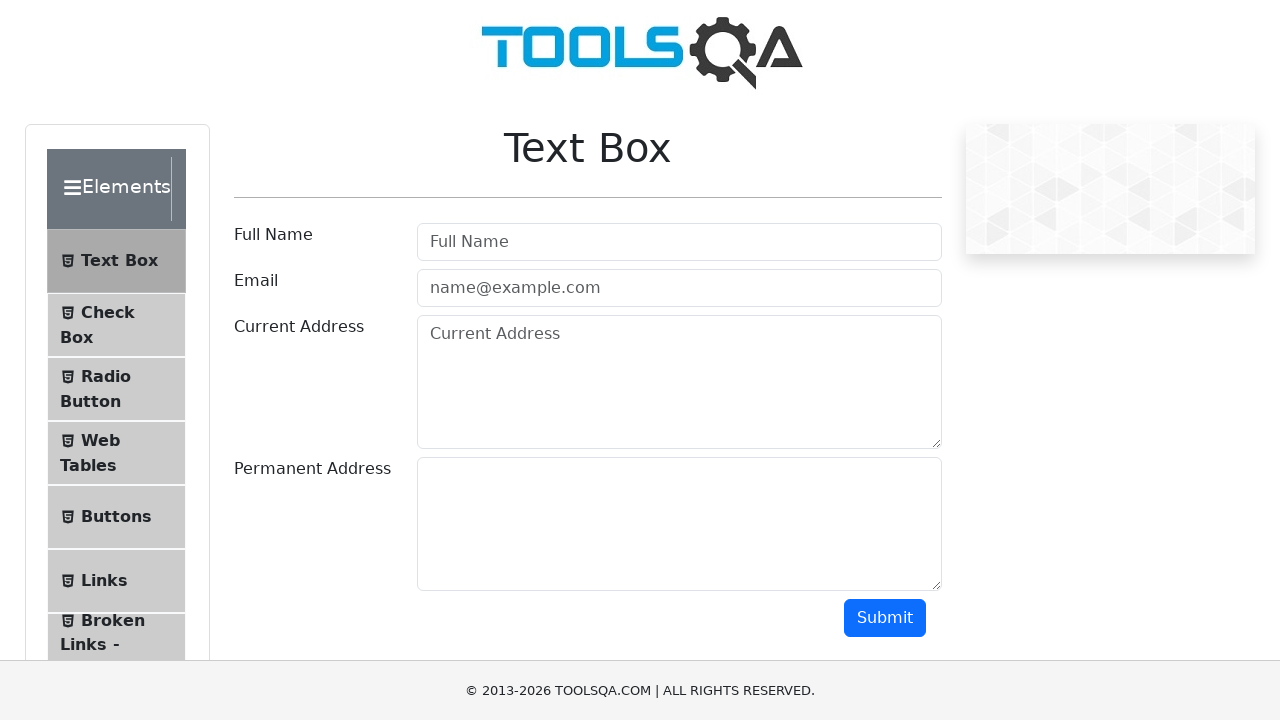

Filled Full Name field with 'Max' on #userName
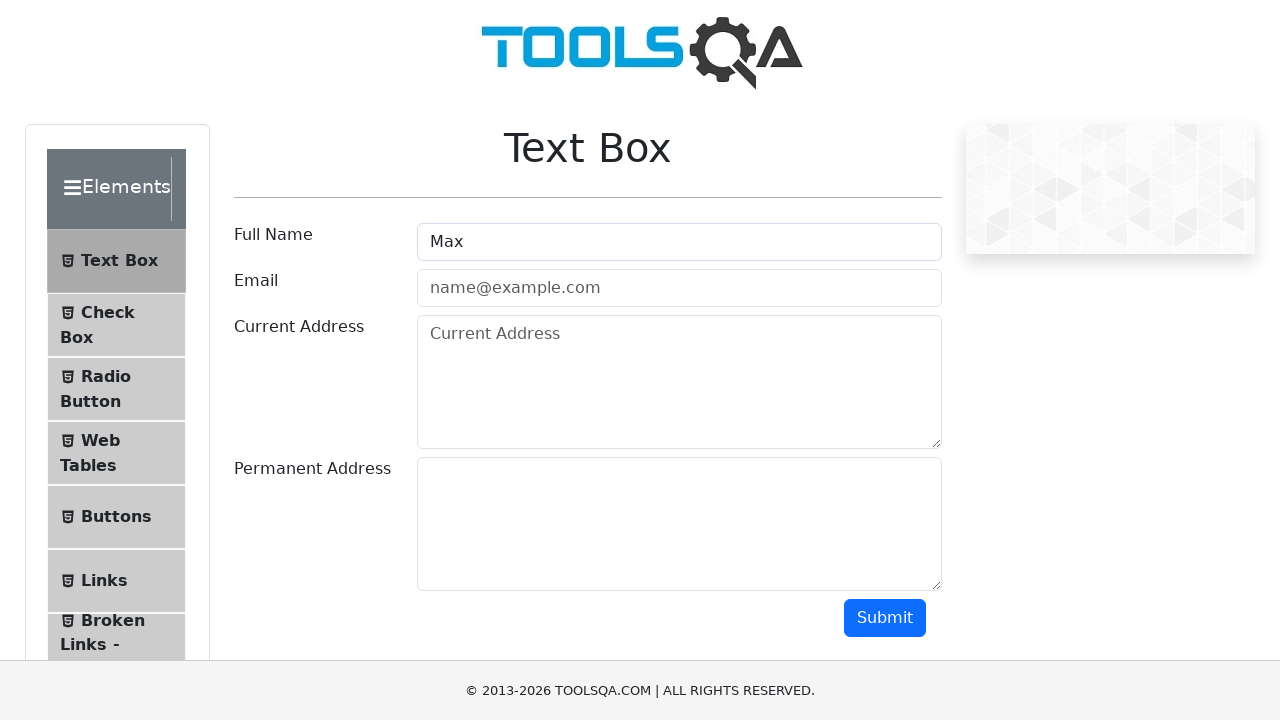

Filled Email field with 'max@mail.ru' on #userEmail
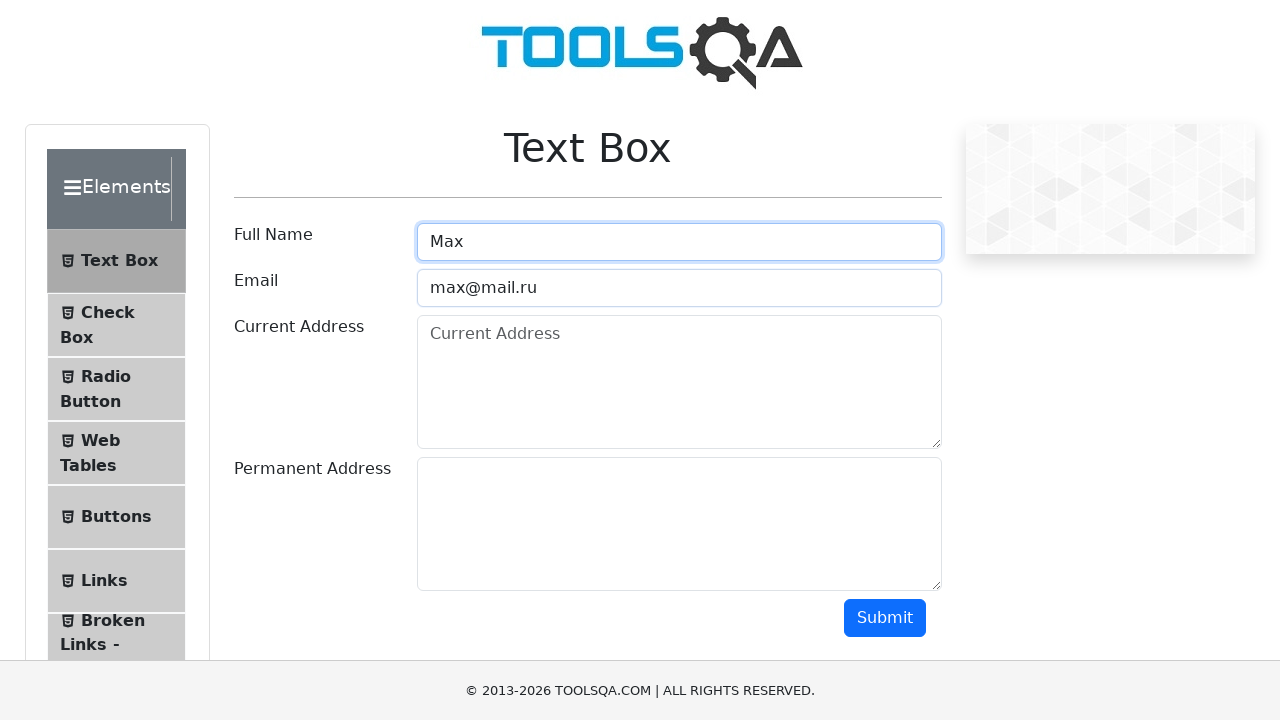

Filled Current Address field with full address on #currentAddress
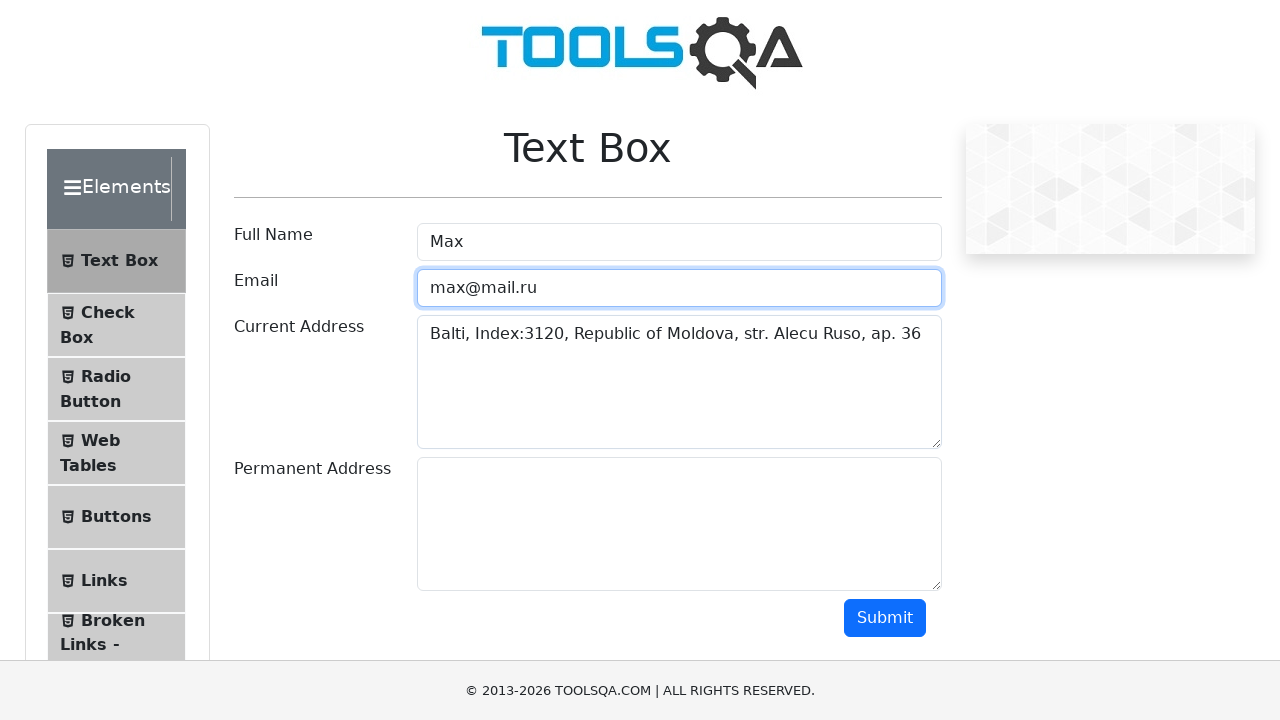

Filled Permanent Address field with full address on #permanentAddress
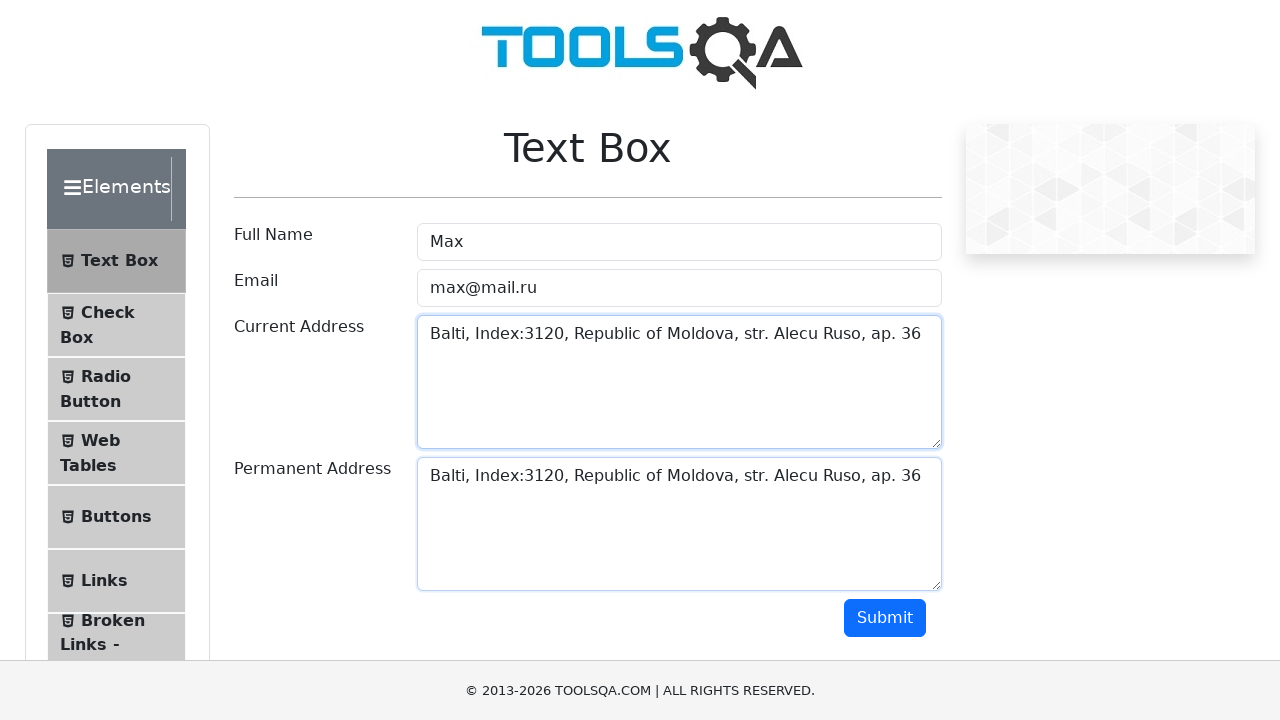

Scrolled submit button into view
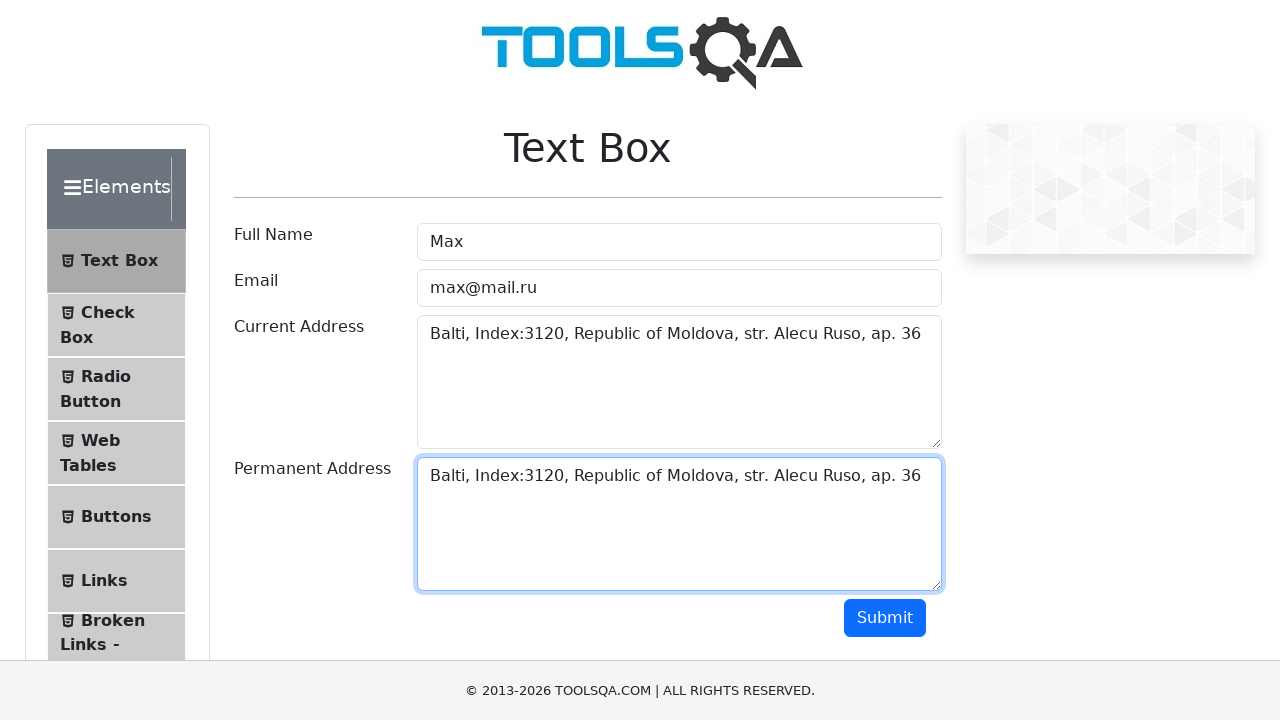

Clicked submit button to submit form at (885, 618) on #submit
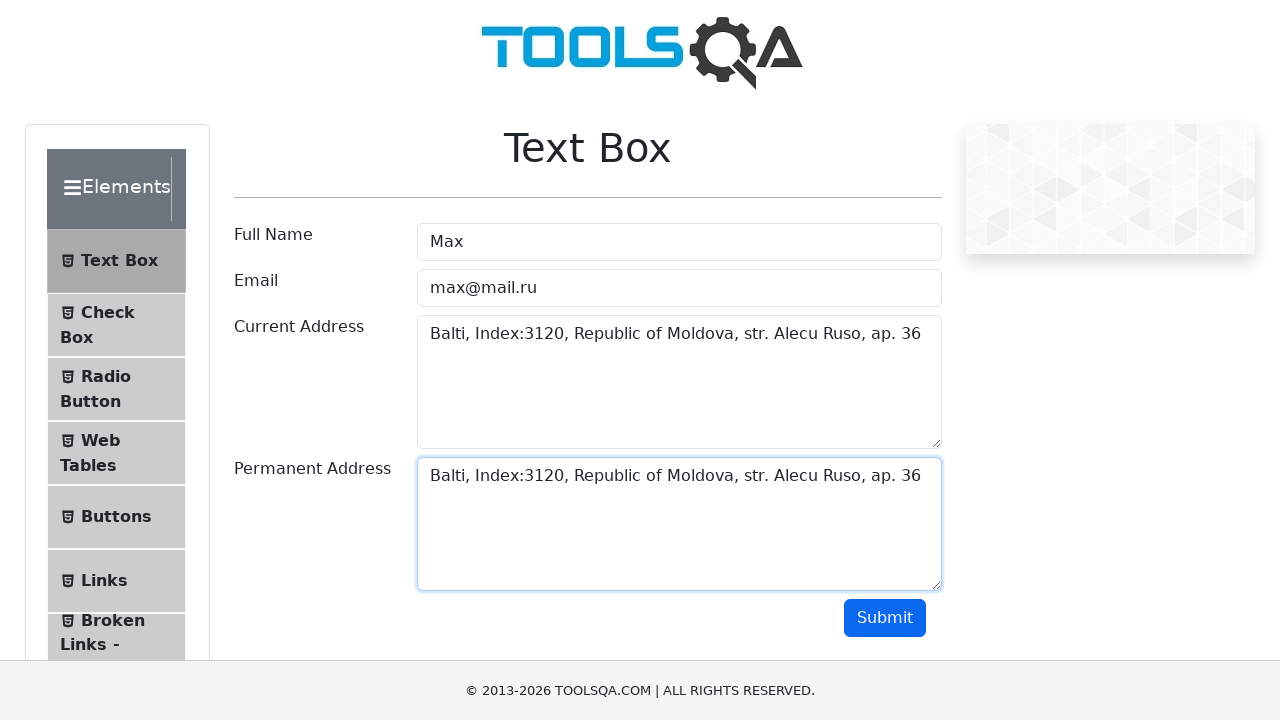

Output name field loaded and visible
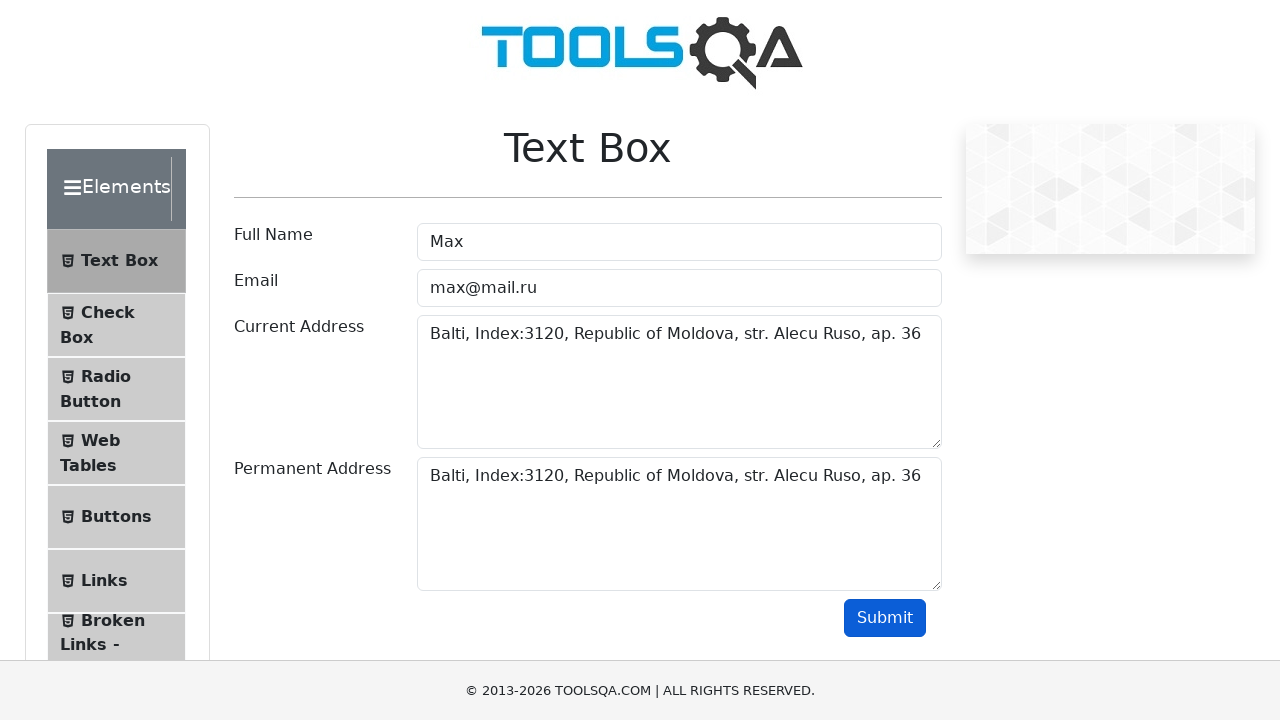

Verified name field contains 'Name:Max'
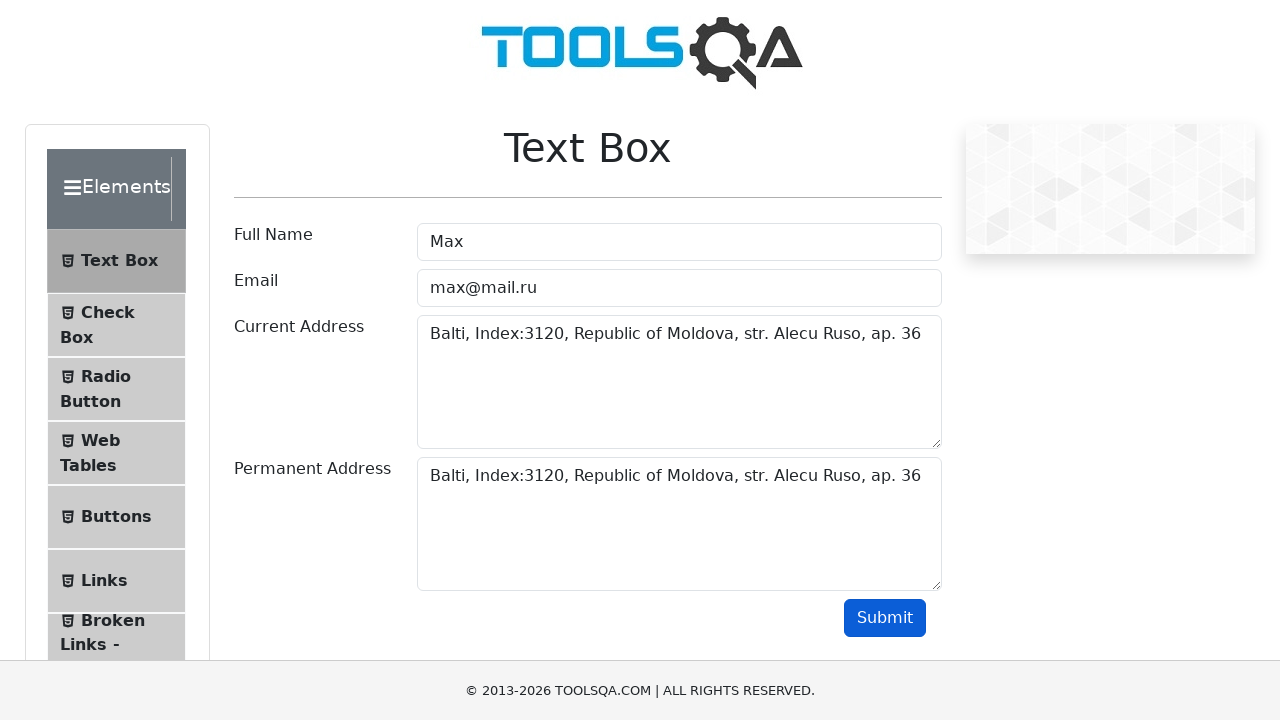

Verified email field contains 'Email:max@mail.ru'
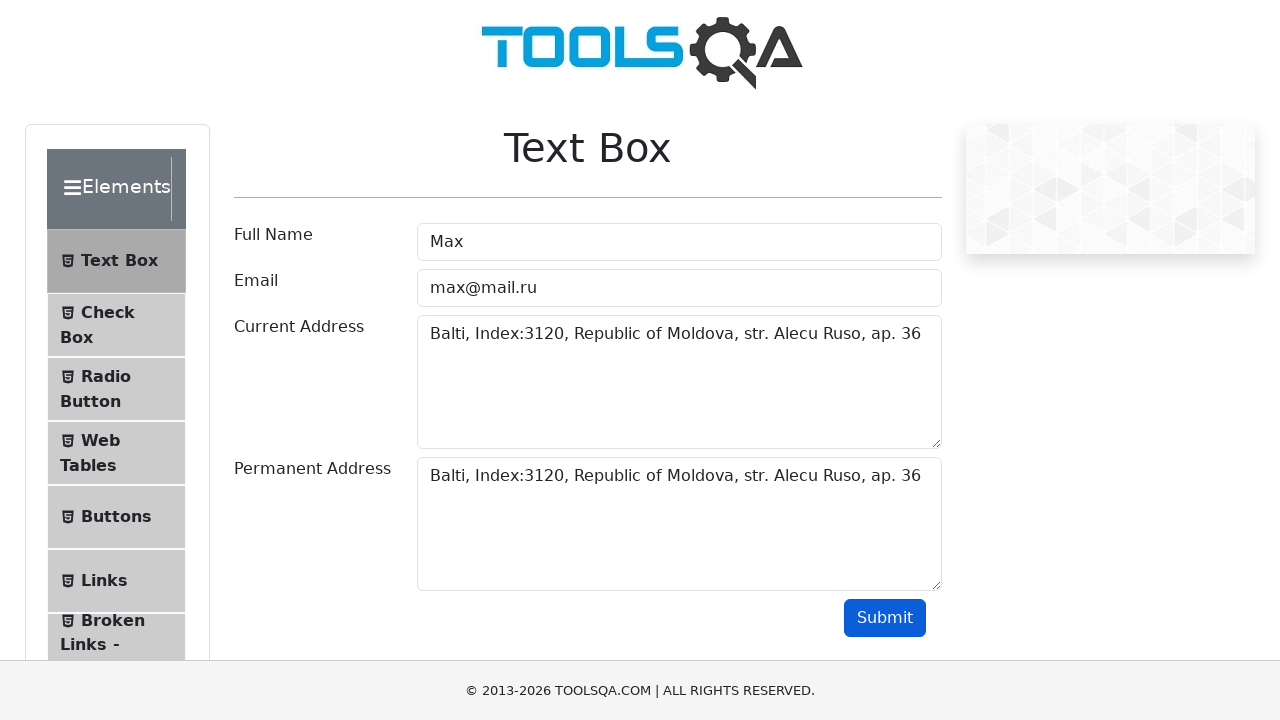

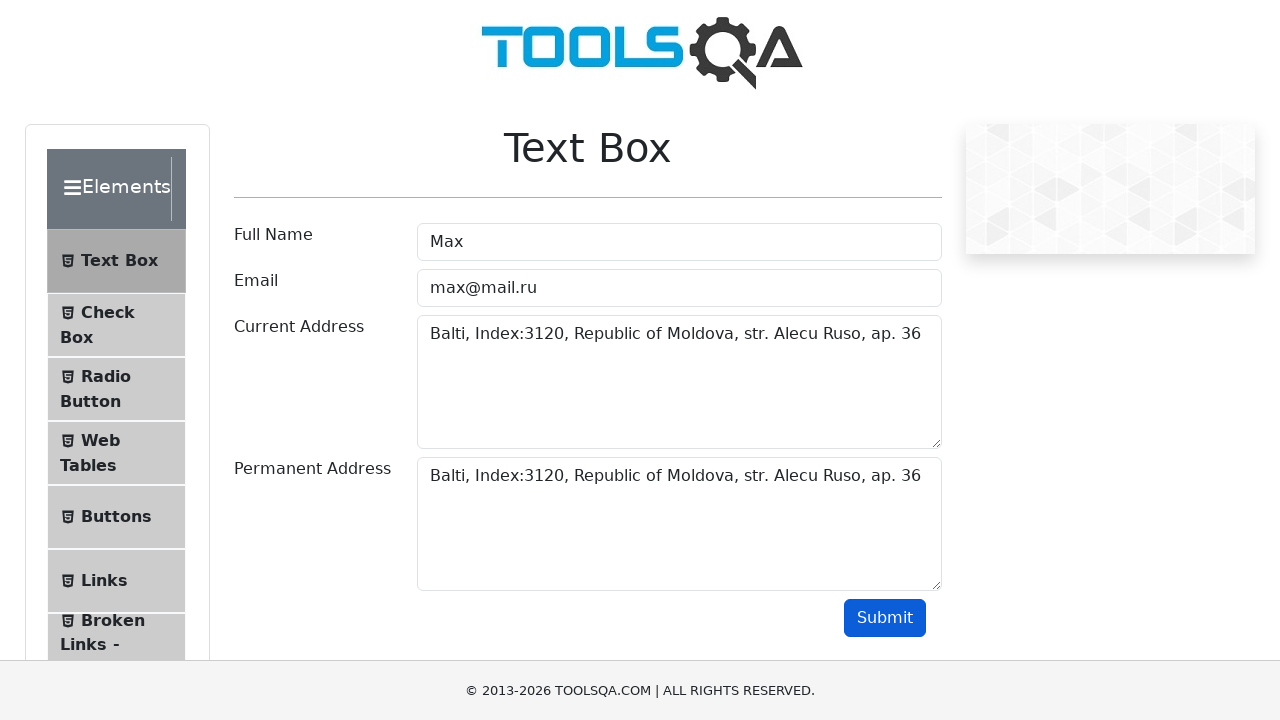